Tests dropdown functionality by selecting Option 2 using value-based selection

Starting URL: https://the-internet.herokuapp.com/dropdown

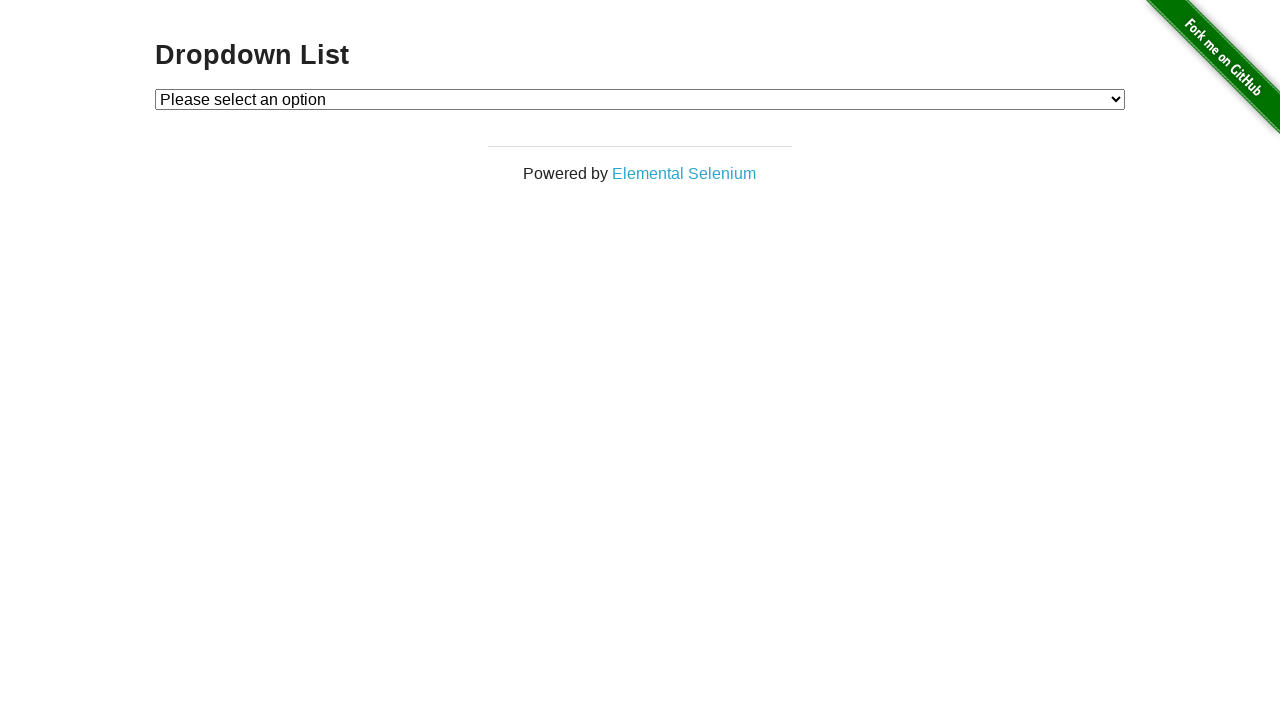

Navigated to dropdown test page
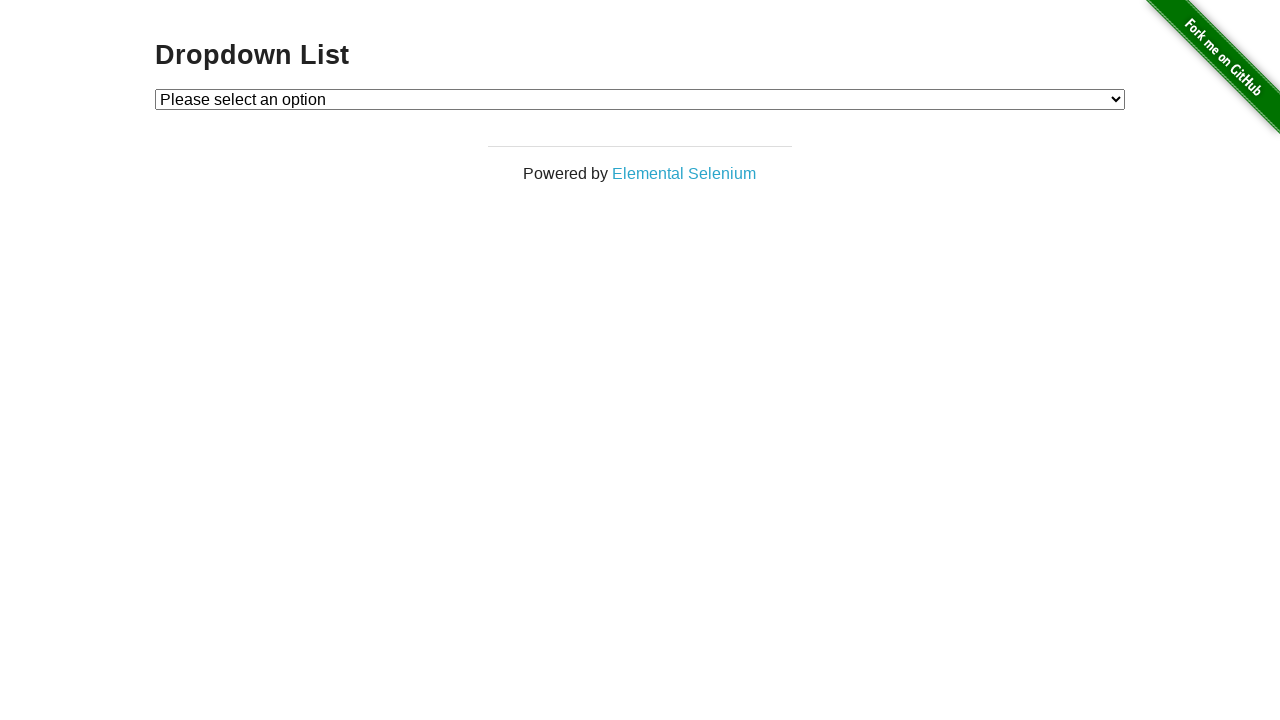

Located dropdown element
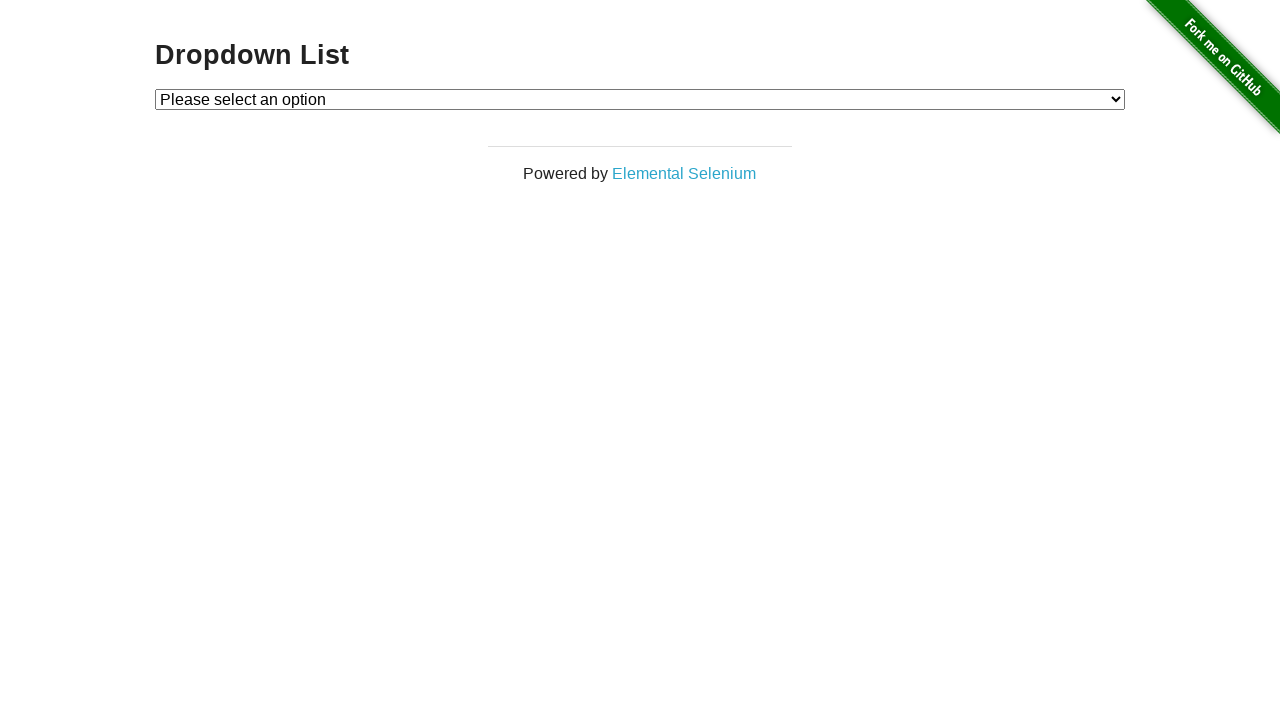

Selected Option 2 from dropdown using value-based selection on #dropdown
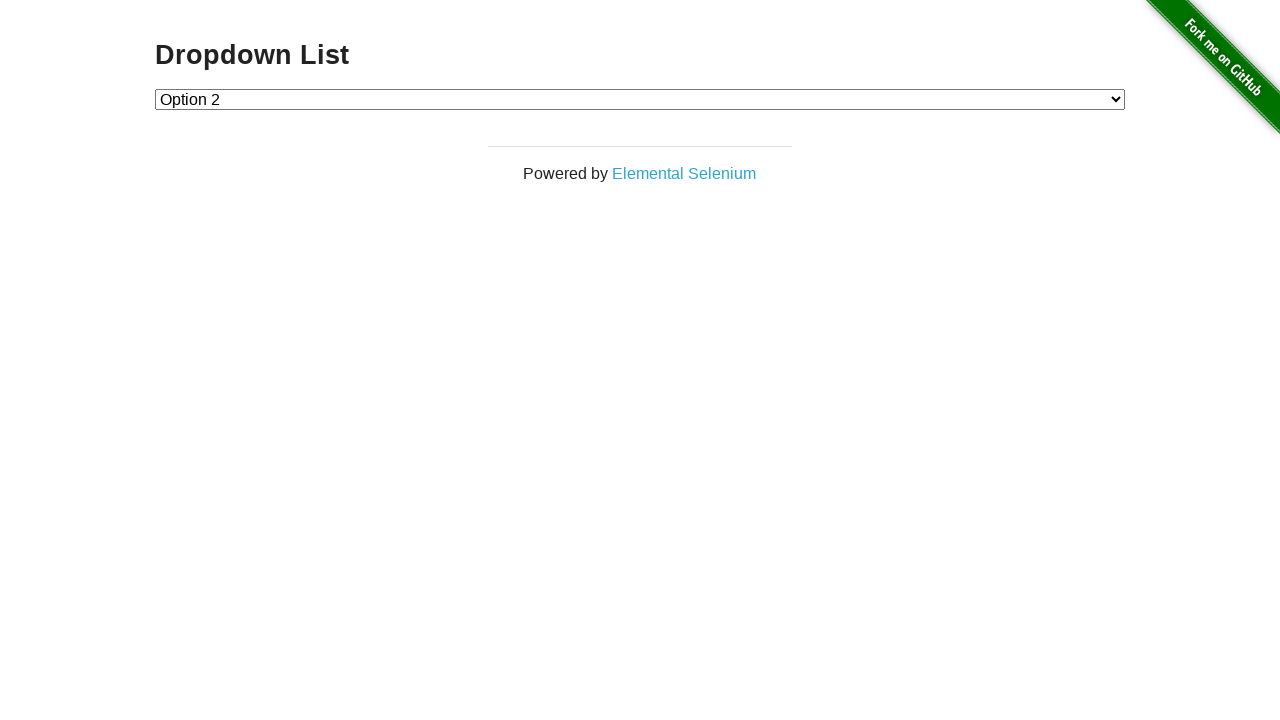

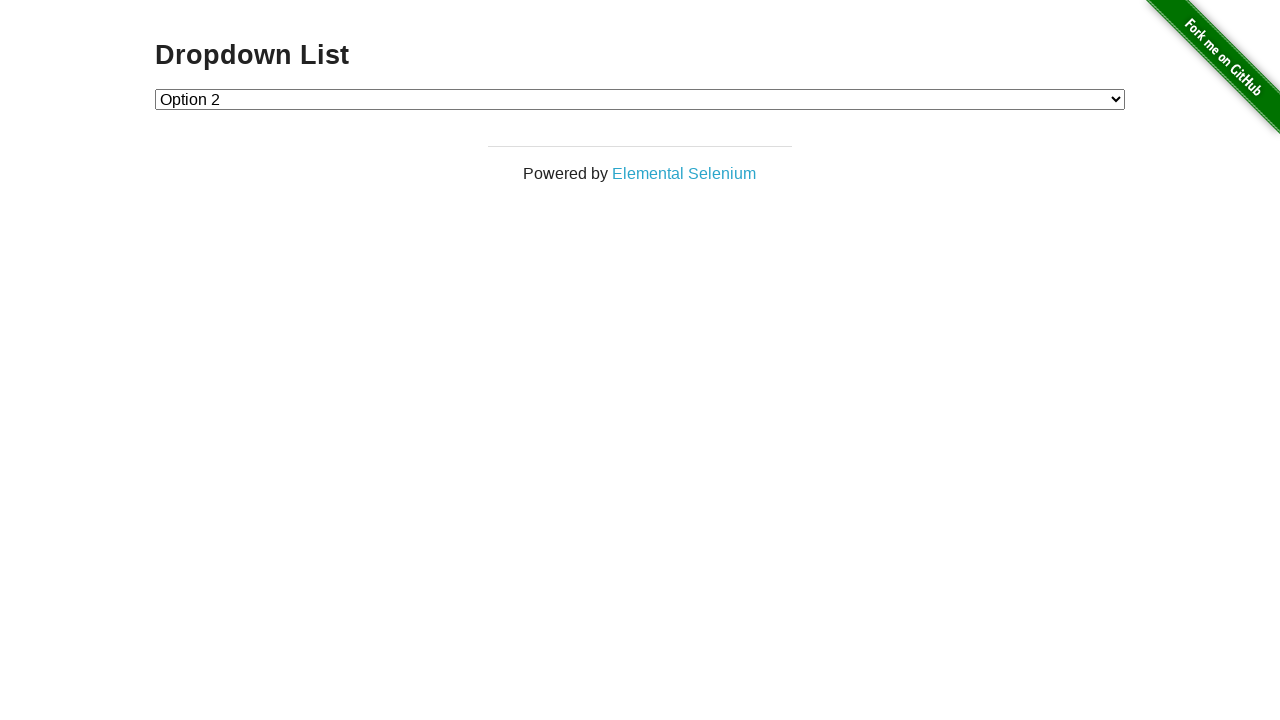